Tests account creation flow by clicking sign in, entering email, and starting account creation with form fields

Starting URL: https://hotel-testlab.coderslab.pl/en/

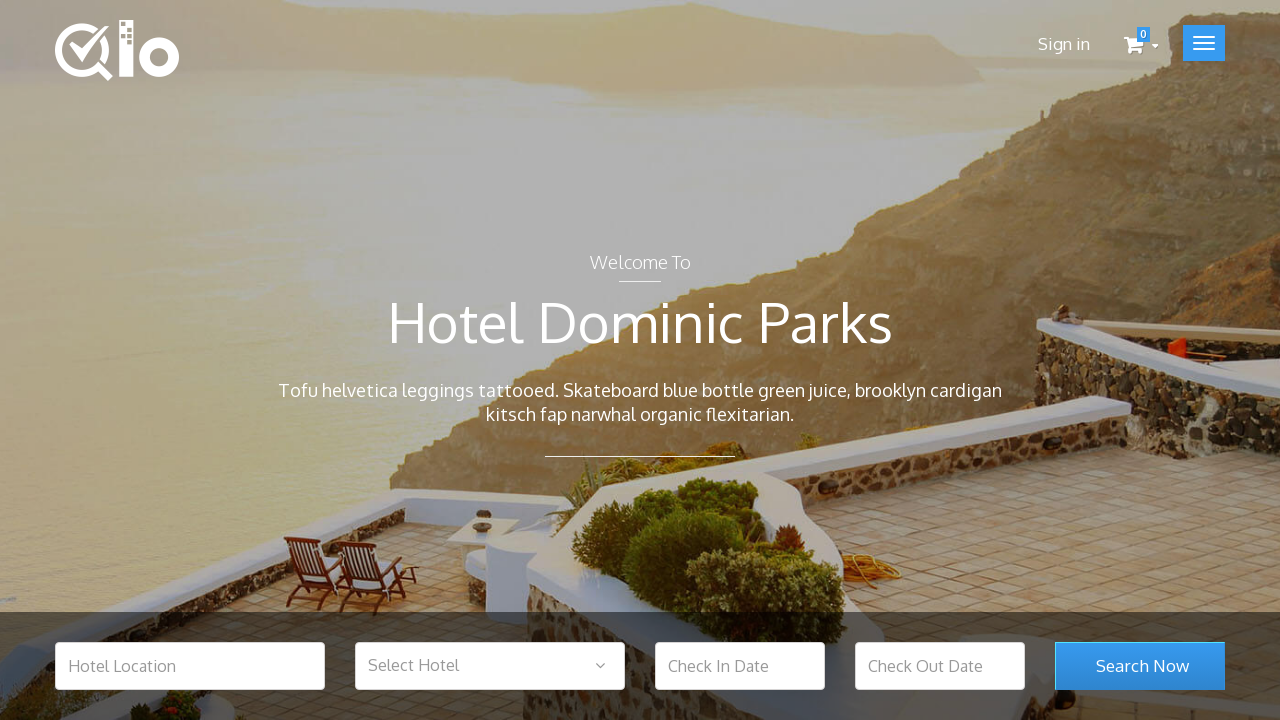

Clicked Sign In button at (1064, 44) on .hide_xs
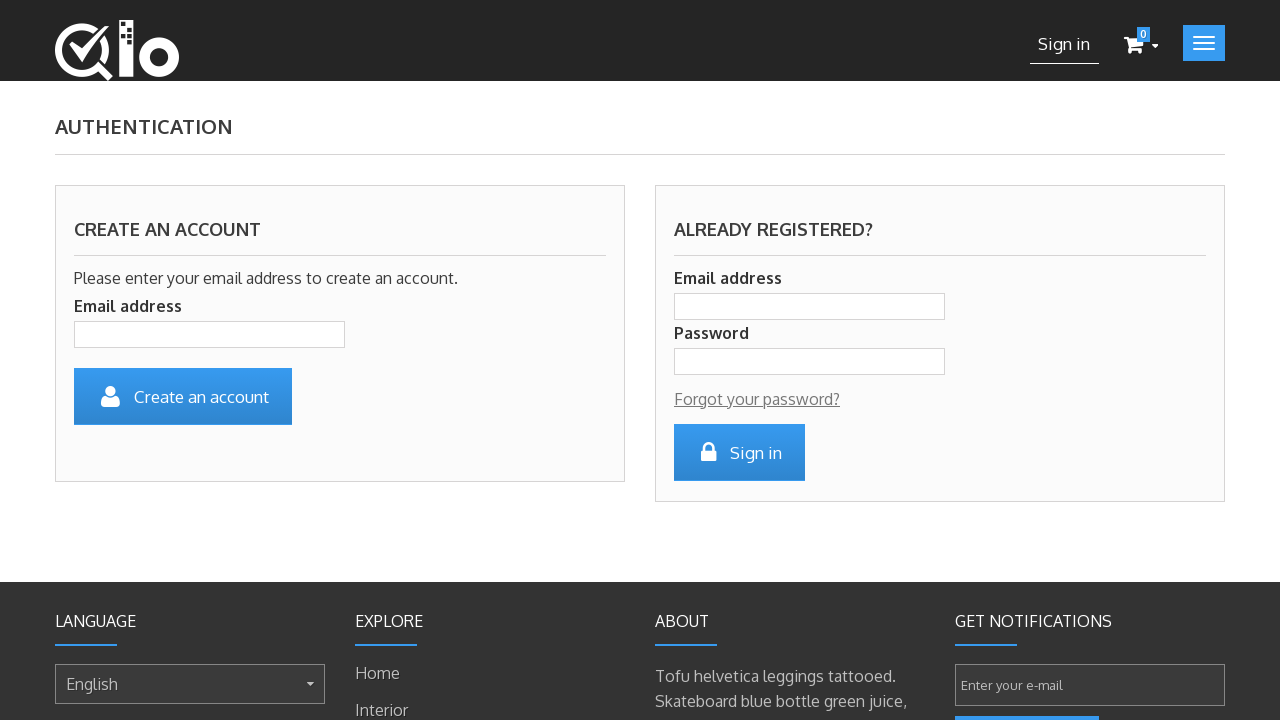

Filled email create field with generated email: 93749029-a084-4548-b104-efae8ab128be@mail.pl on #email_create
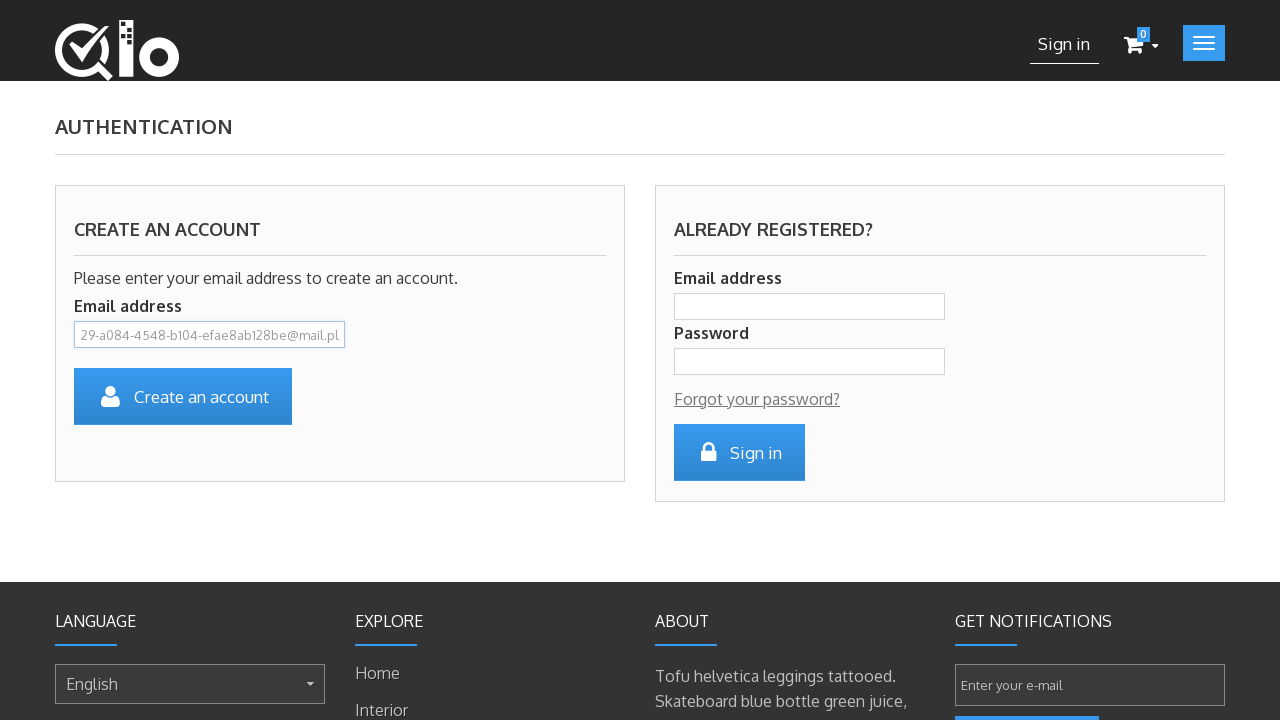

Clicked Create an account button to start account creation at (183, 396) on #SubmitCreate
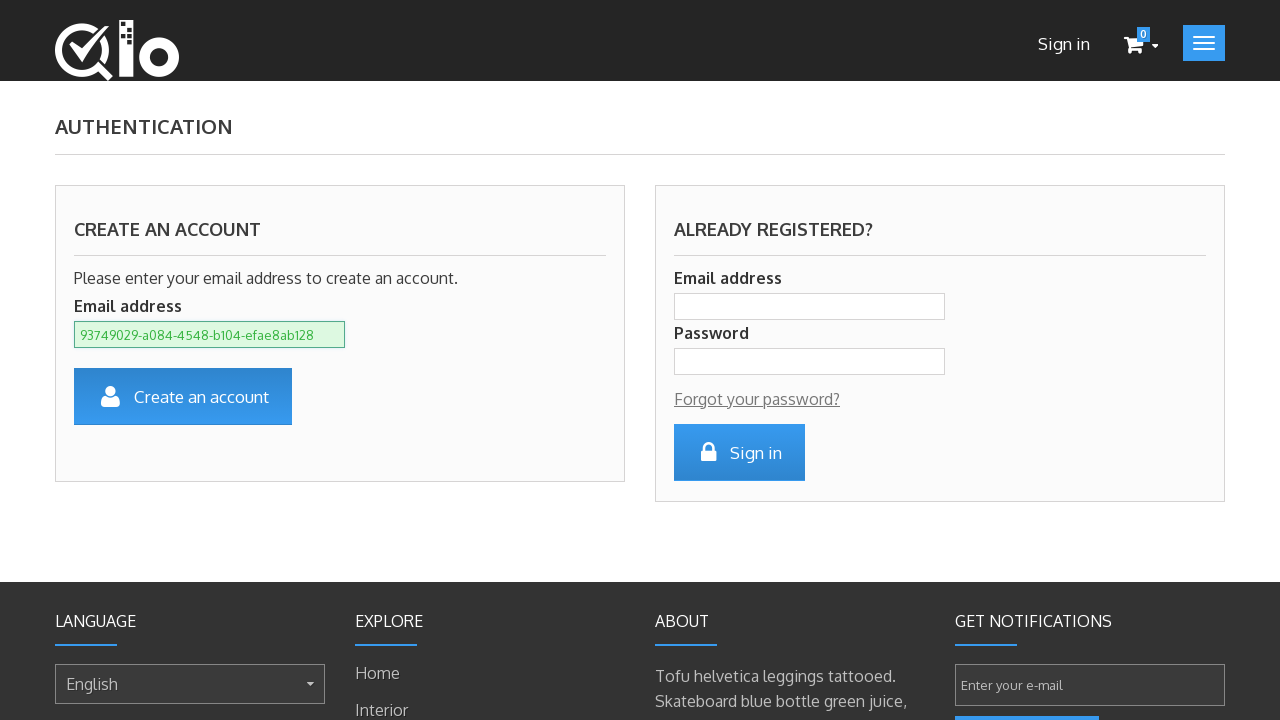

Selected Mr. gender radio button at (80, 300) on input#id_gender1
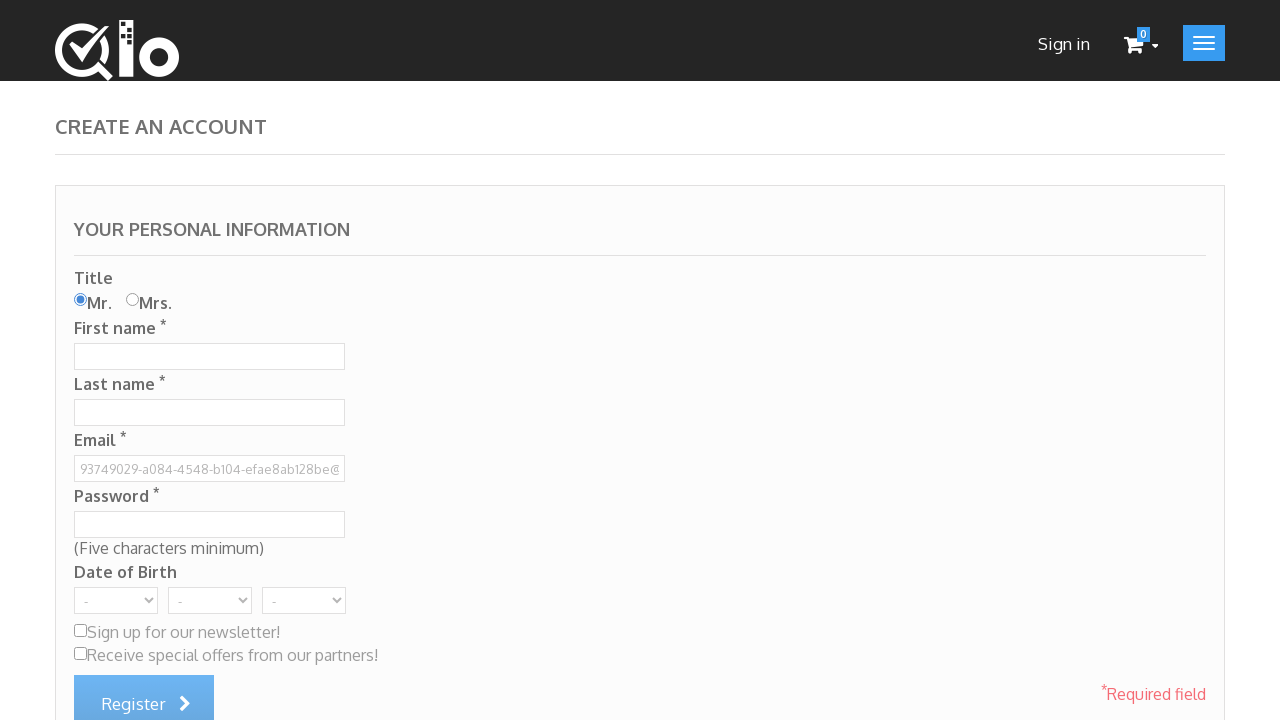

Filled first name field with 'Alek' on #customer_firstname
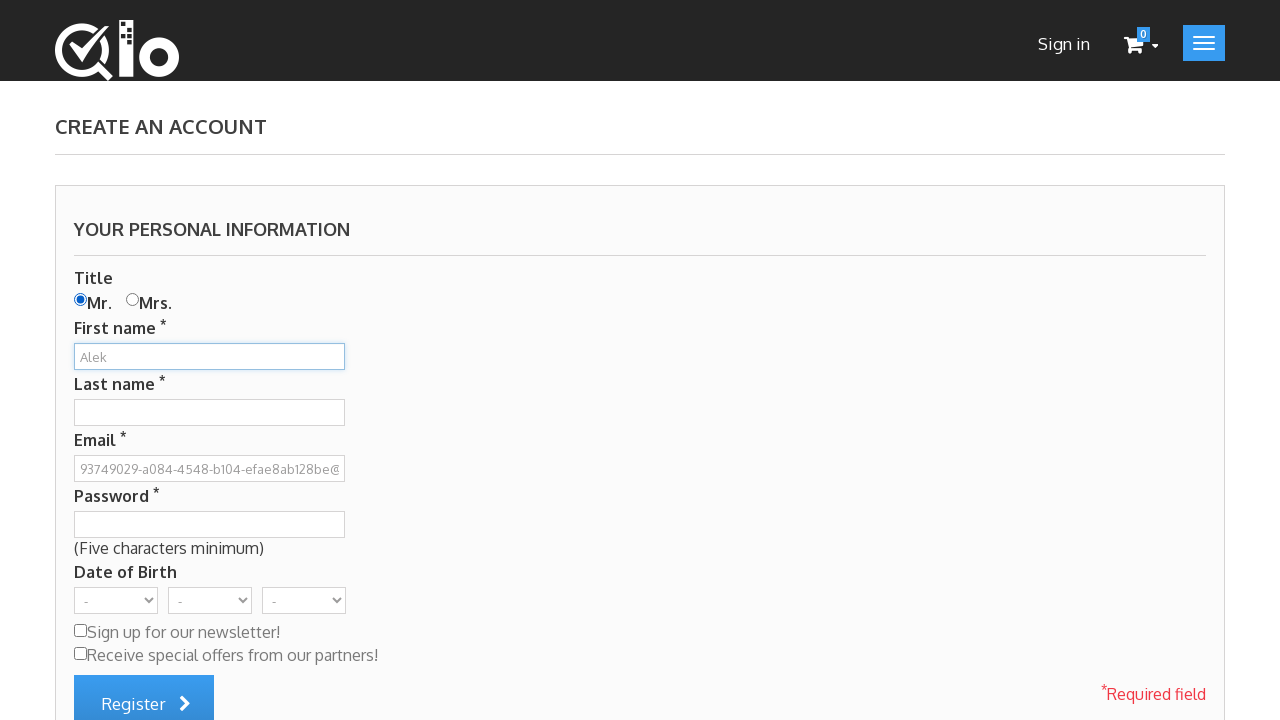

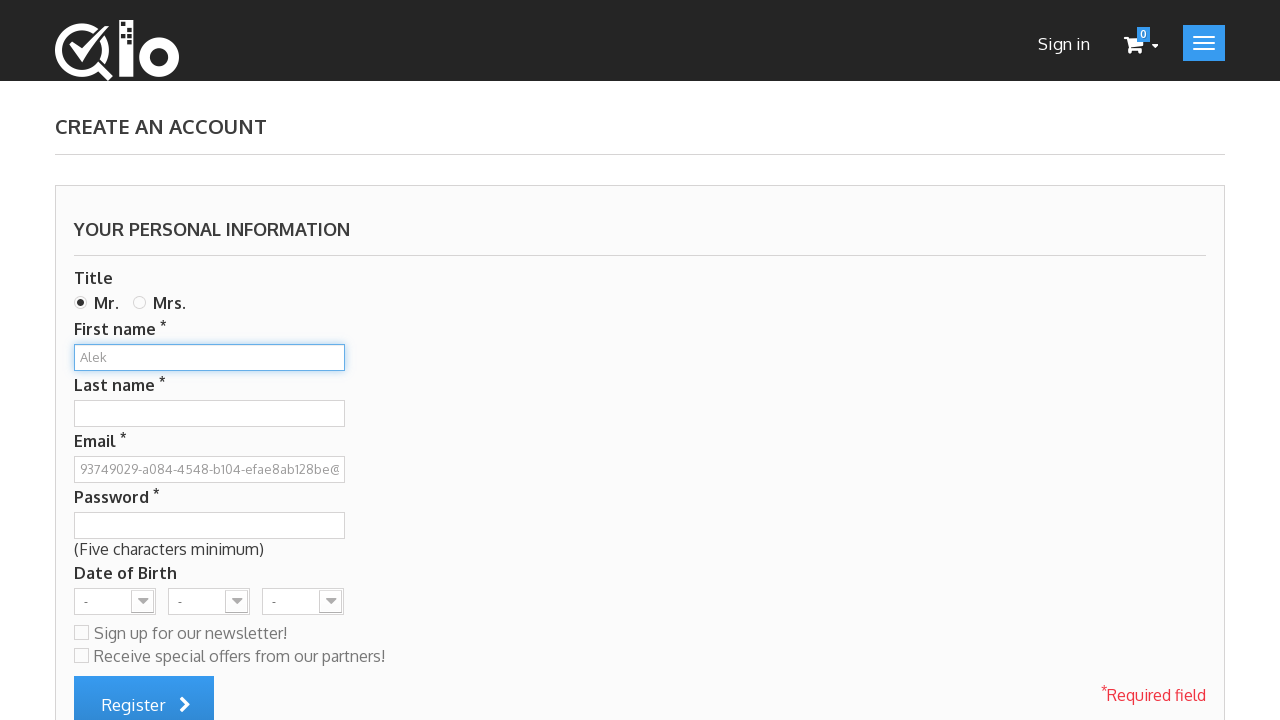